Tests that browser back button navigates between filter views correctly

Starting URL: https://demo.playwright.dev/todomvc

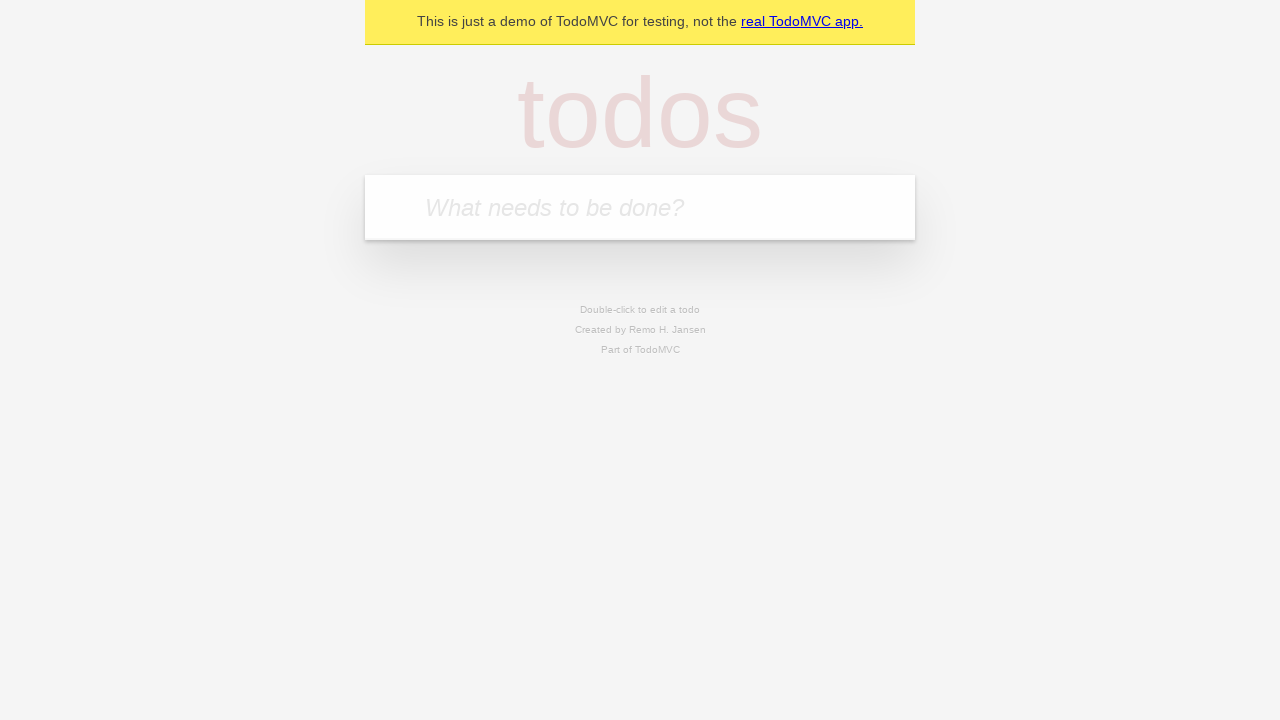

Filled new todo input with 'buy some cheese' on .new-todo
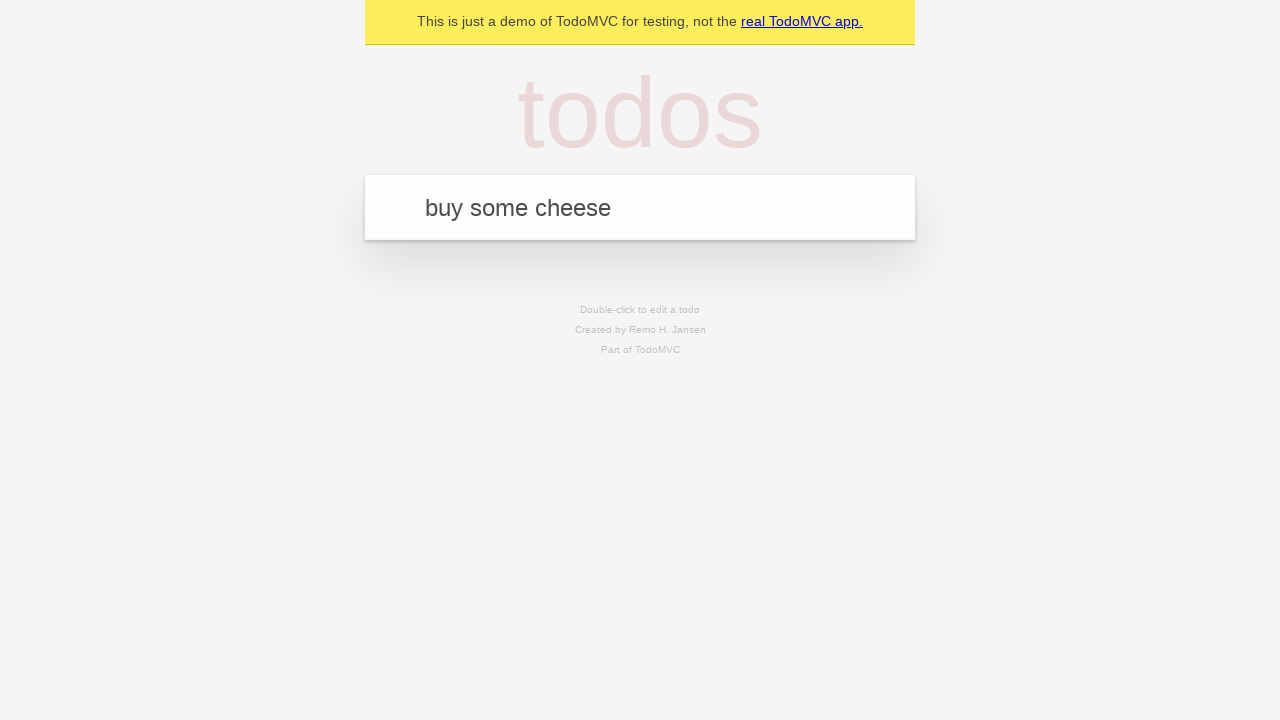

Pressed Enter to create first todo item on .new-todo
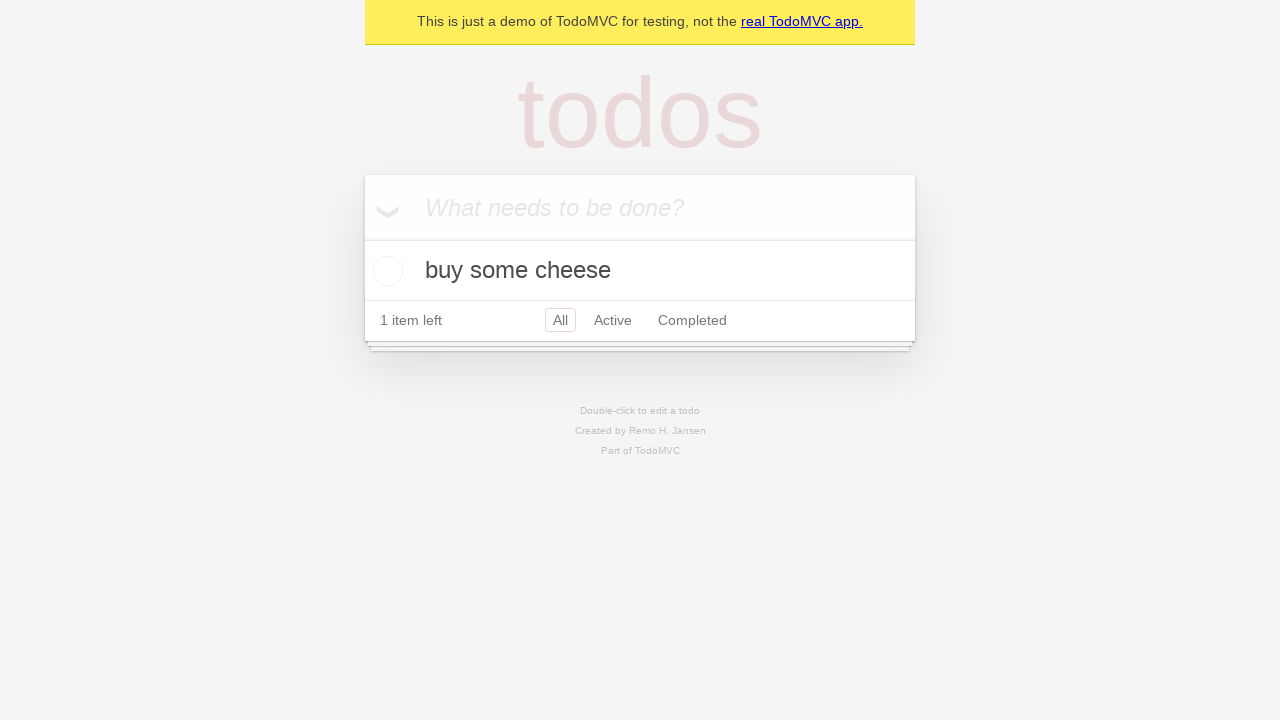

Filled new todo input with 'feed the cat' on .new-todo
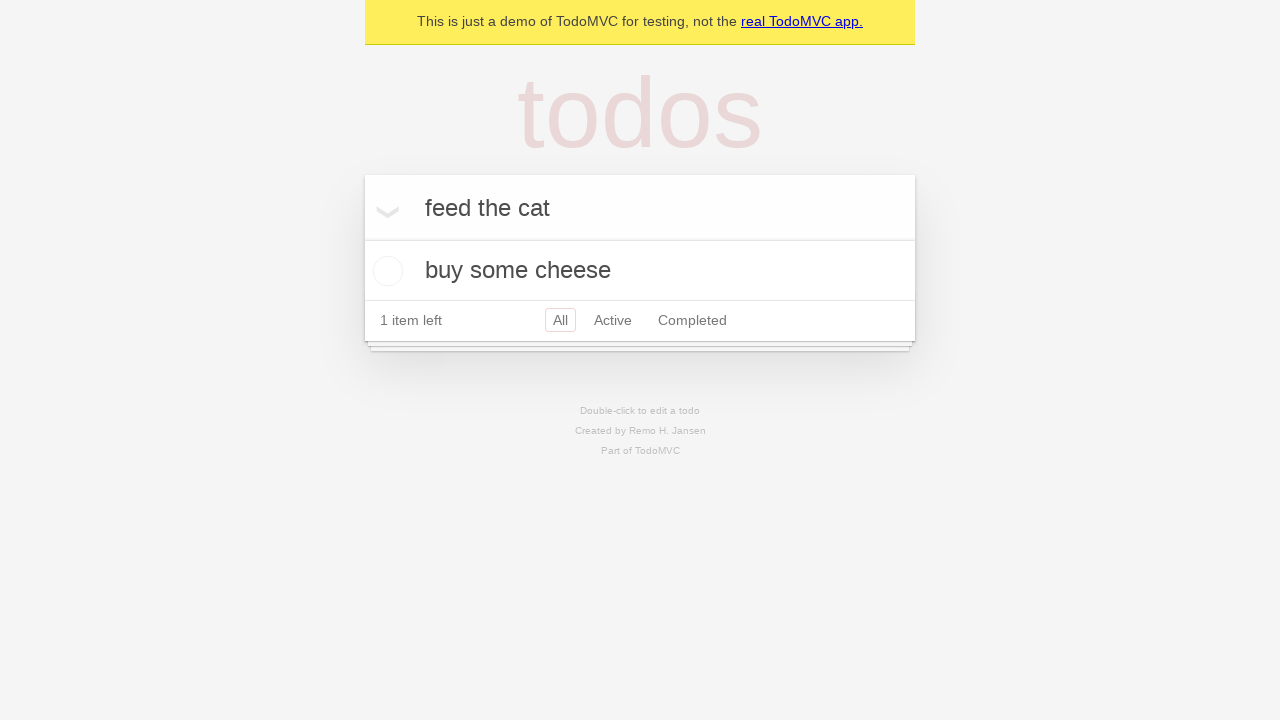

Pressed Enter to create second todo item on .new-todo
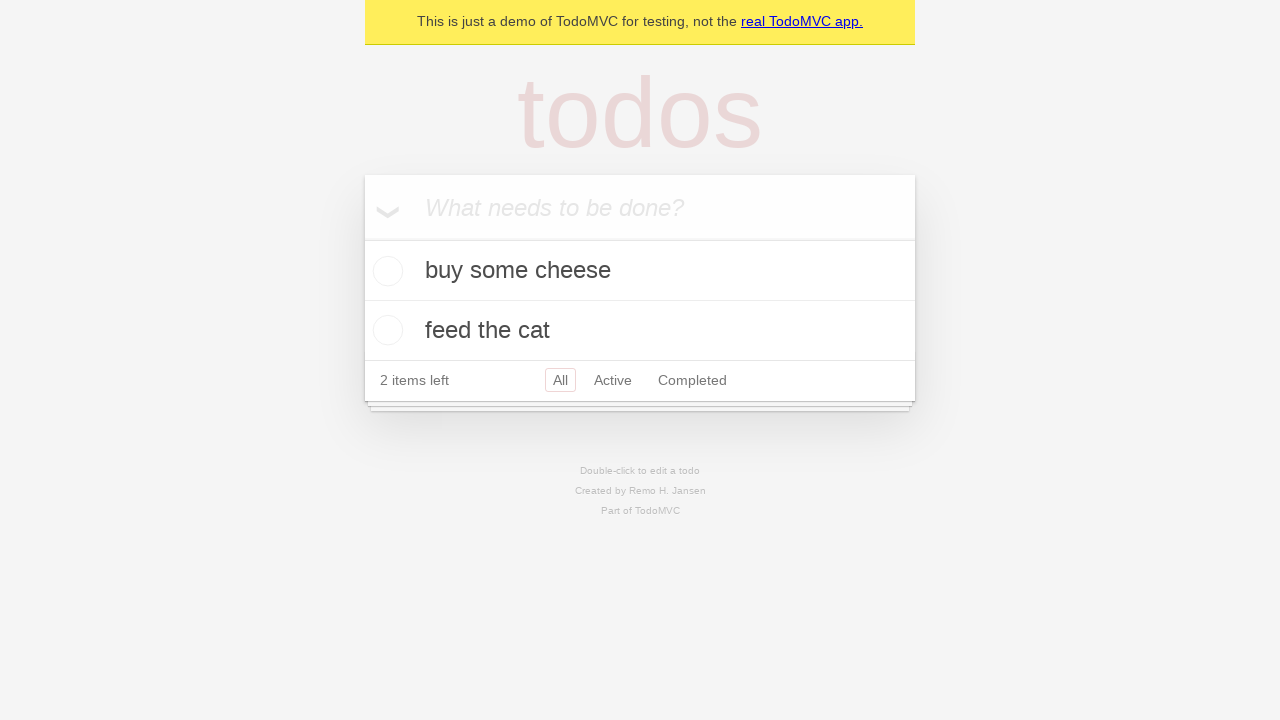

Filled new todo input with 'book a doctors appointment' on .new-todo
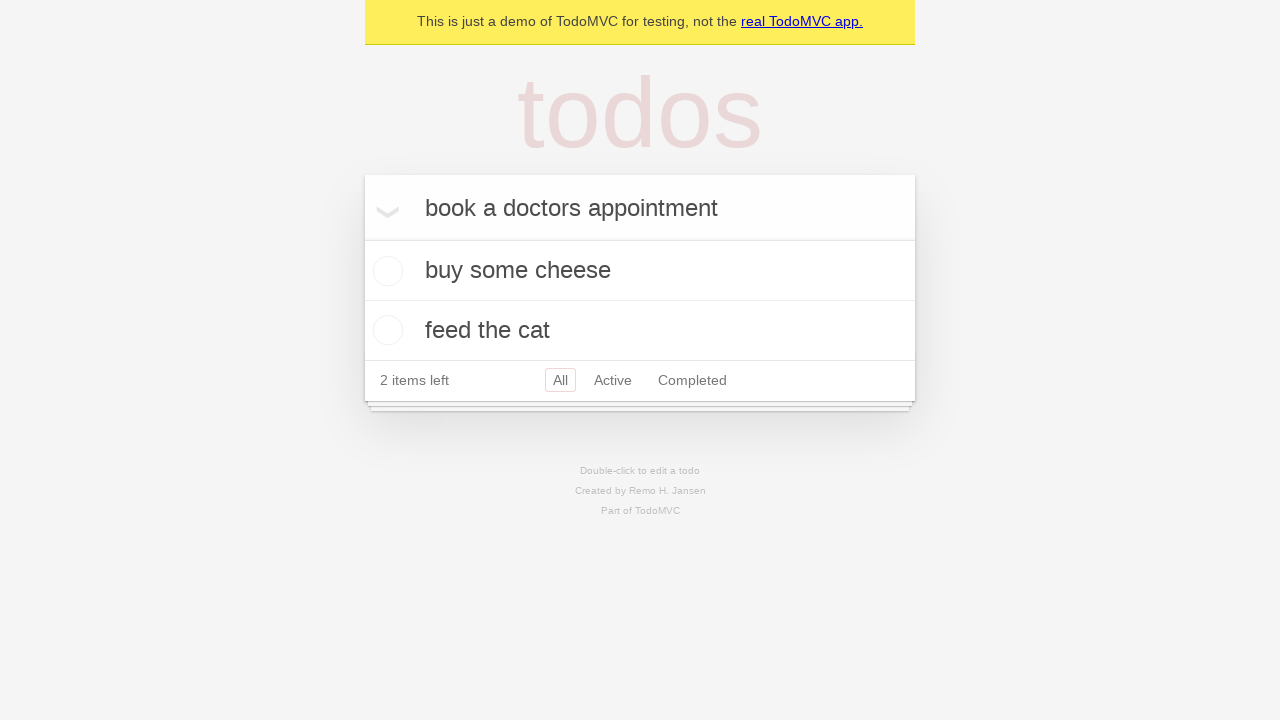

Pressed Enter to create third todo item on .new-todo
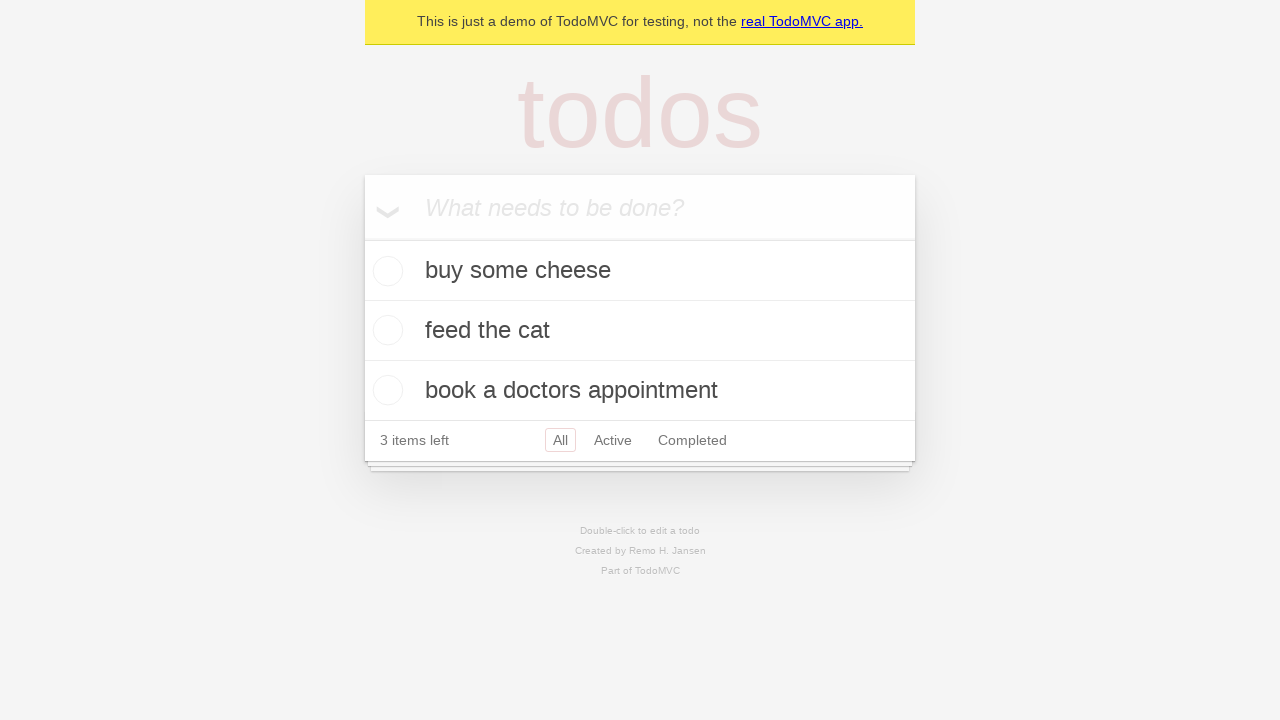

Checked the second todo item as completed at (385, 330) on .todo-list li .toggle >> nth=1
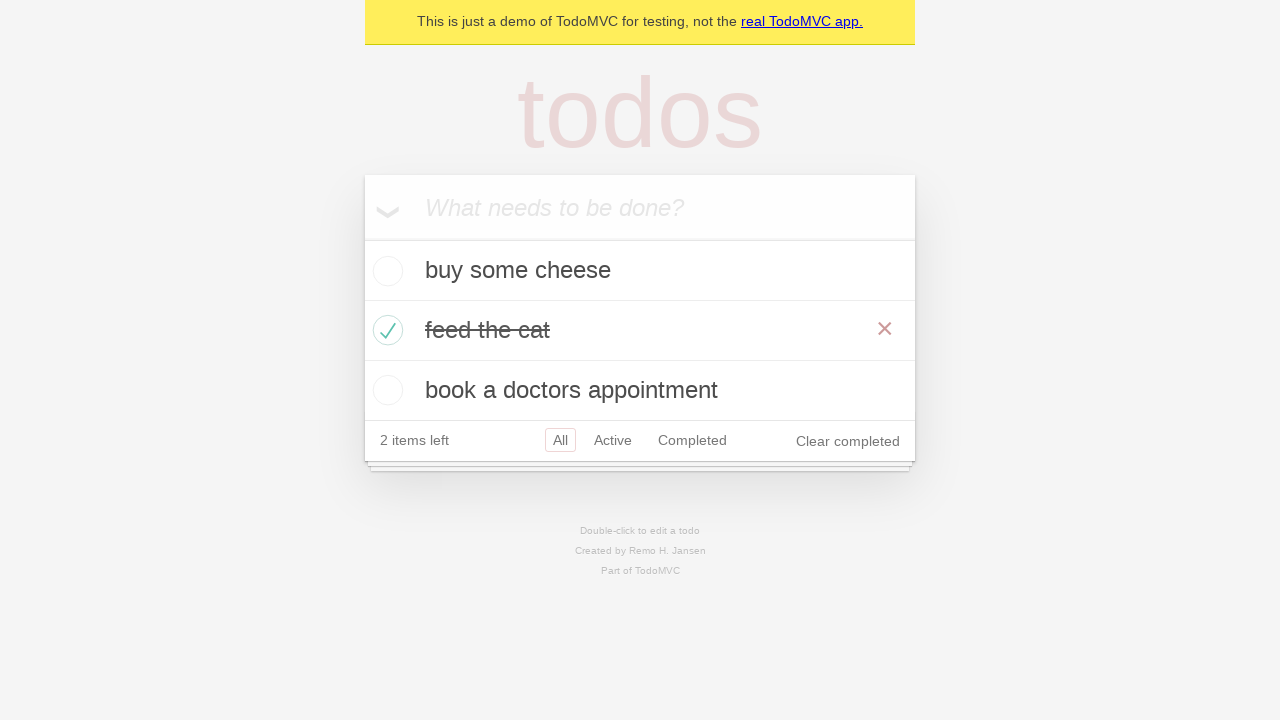

Clicked 'All' filter to show all todos at (560, 440) on .filters >> text=All
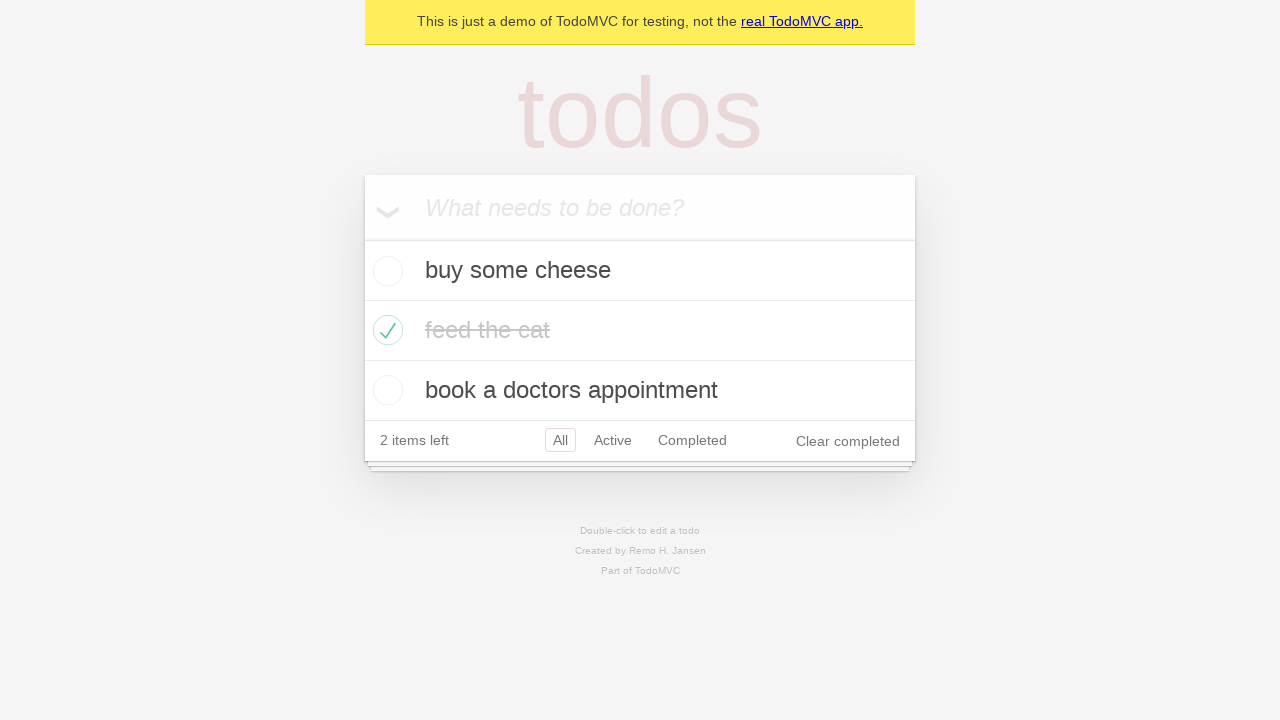

Clicked 'Active' filter to show only active todos at (613, 440) on .filters >> text=Active
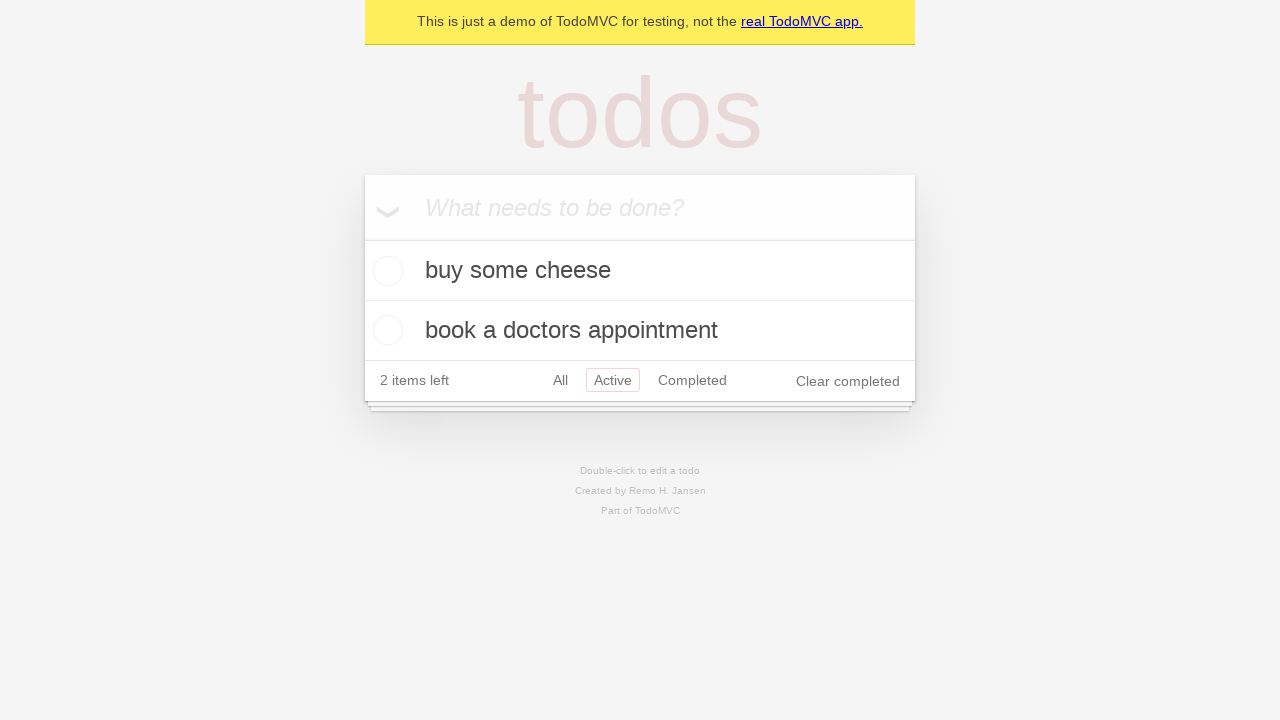

Clicked 'Completed' filter to show only completed todos at (692, 380) on .filters >> text=Completed
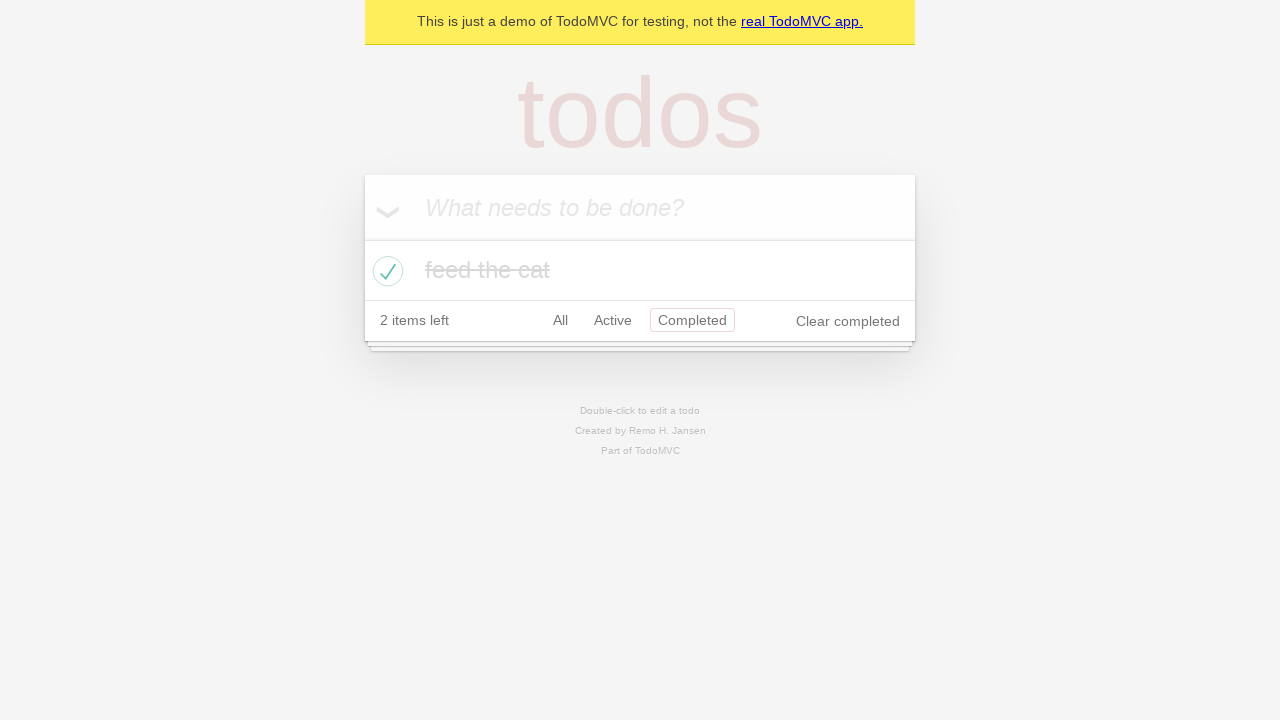

Navigated back to 'Active' filter view using browser back button
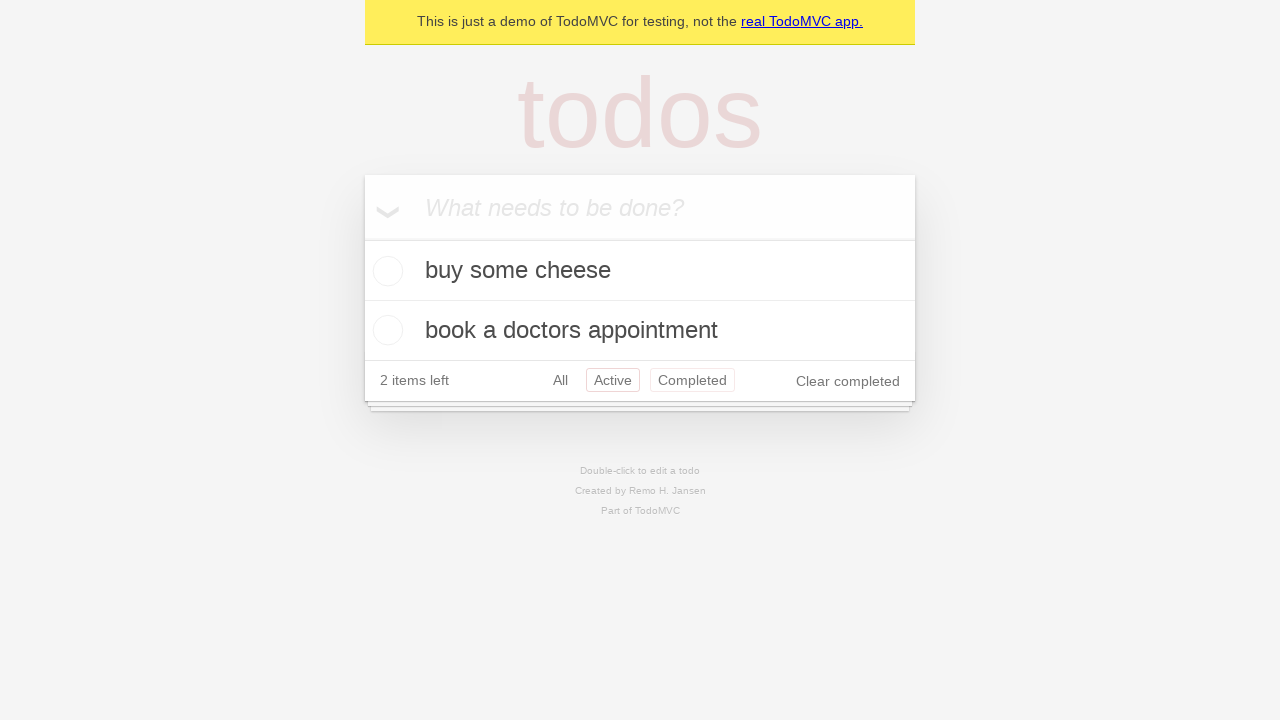

Navigated back to 'All' filter view using browser back button
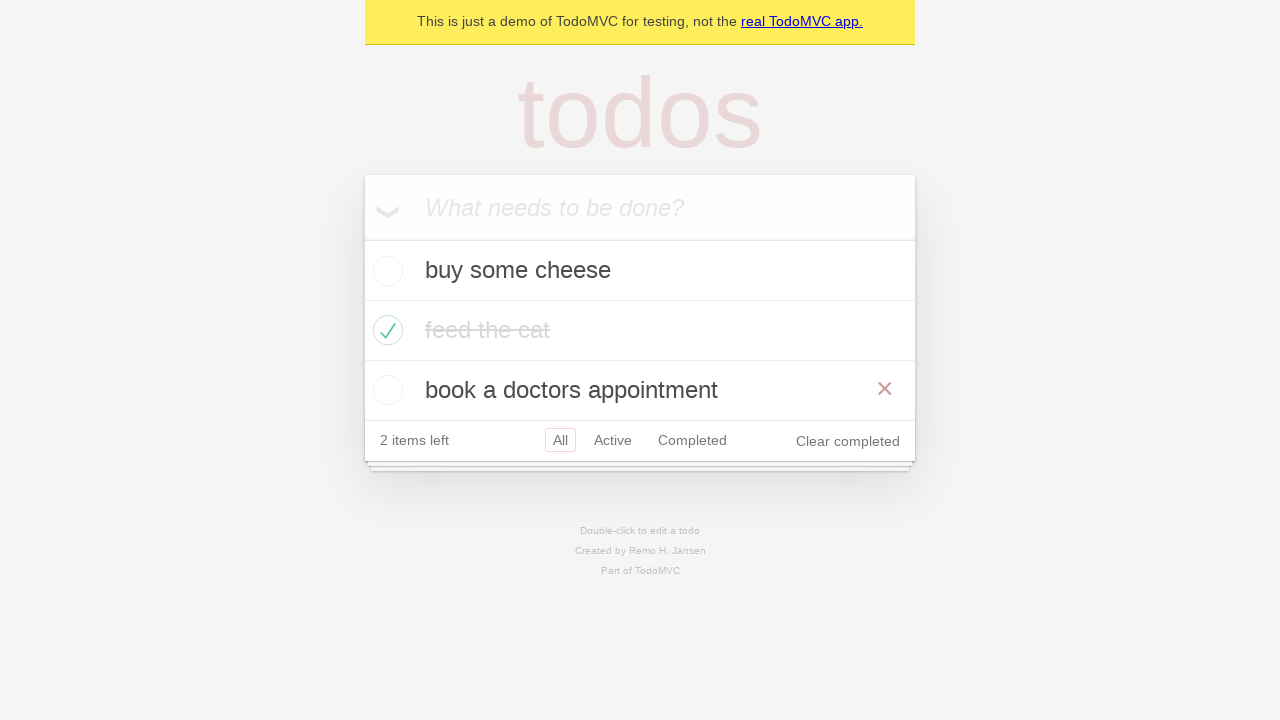

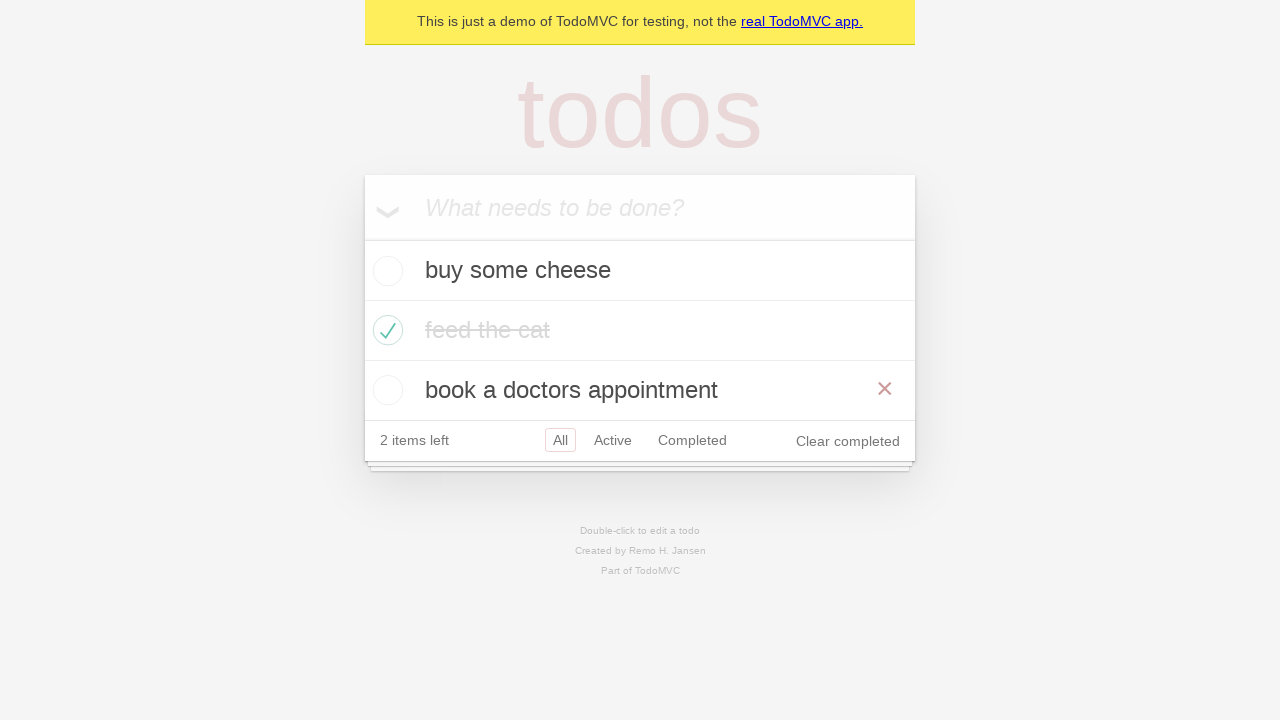